Tests web table sorting functionality by clicking on a column header to sort, then navigates through pagination to find a specific item ("Rice") in the table.

Starting URL: https://rahulshettyacademy.com/seleniumPractise/#/offers

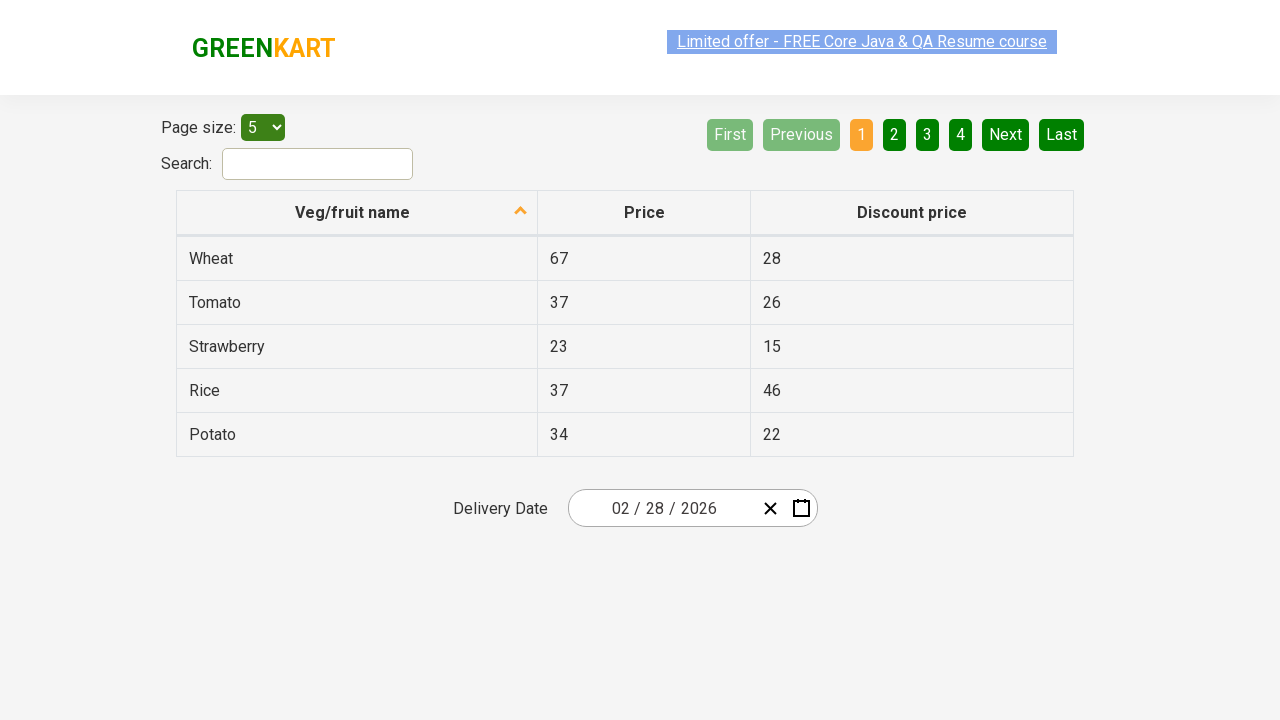

Clicked first column header to sort table at (357, 213) on xpath=//tr/th[1]
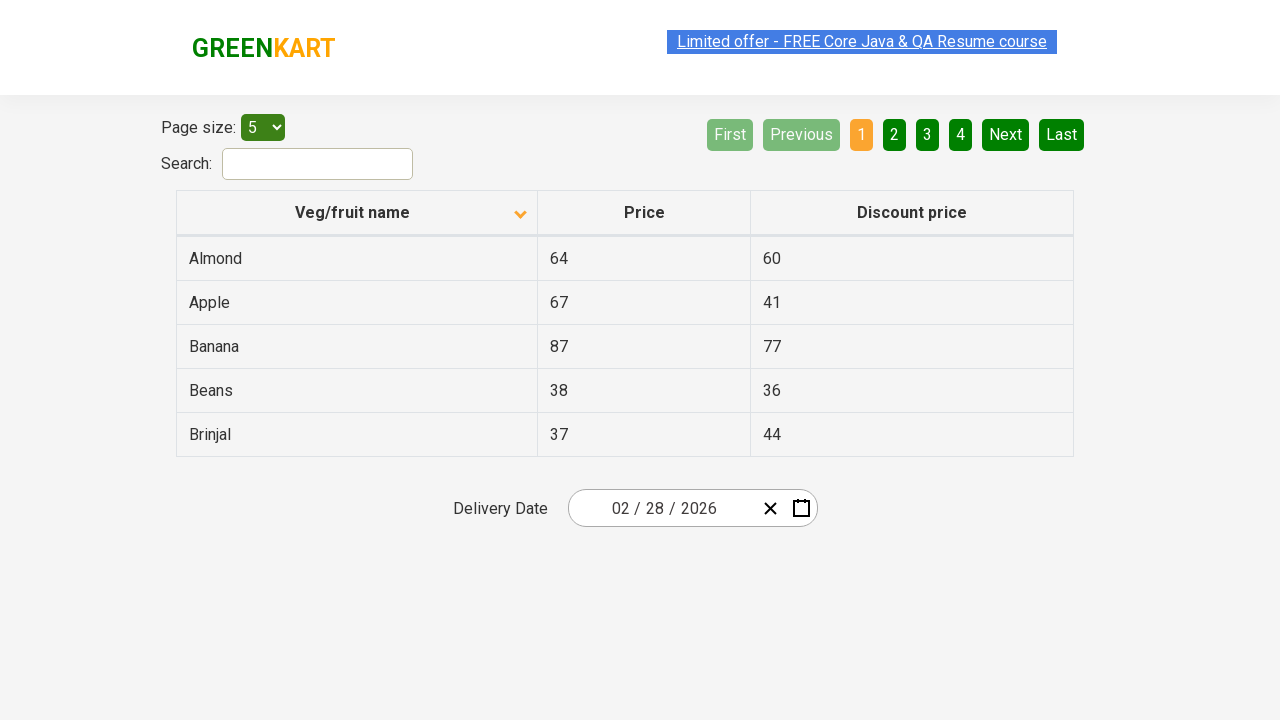

Table data loaded after sorting
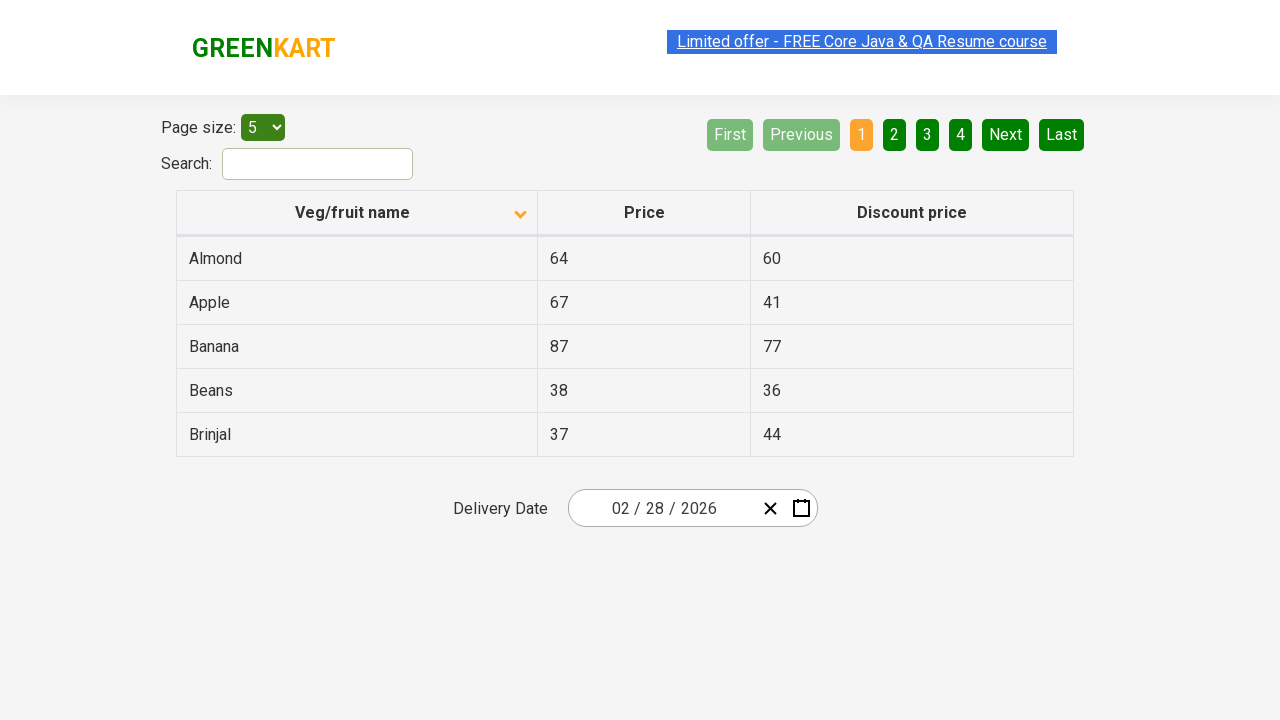

Retrieved all items from first column
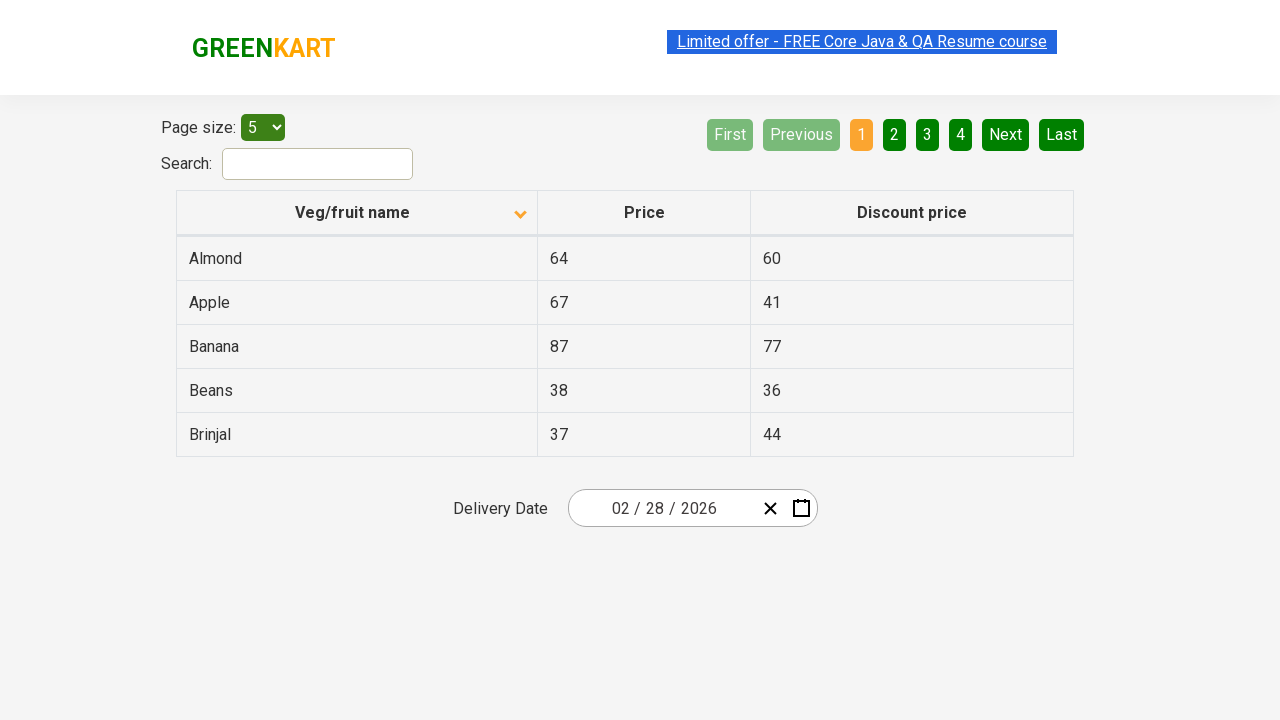

Verified table is sorted alphabetically
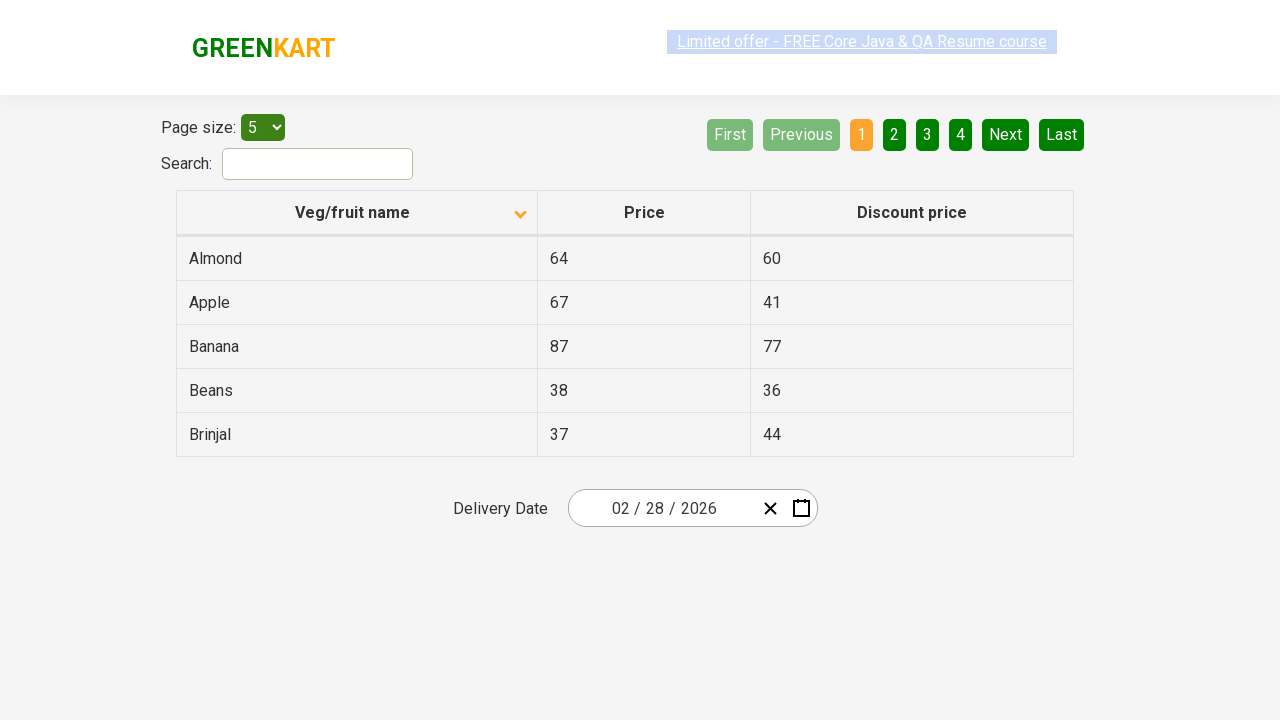

Retrieved items from page 1
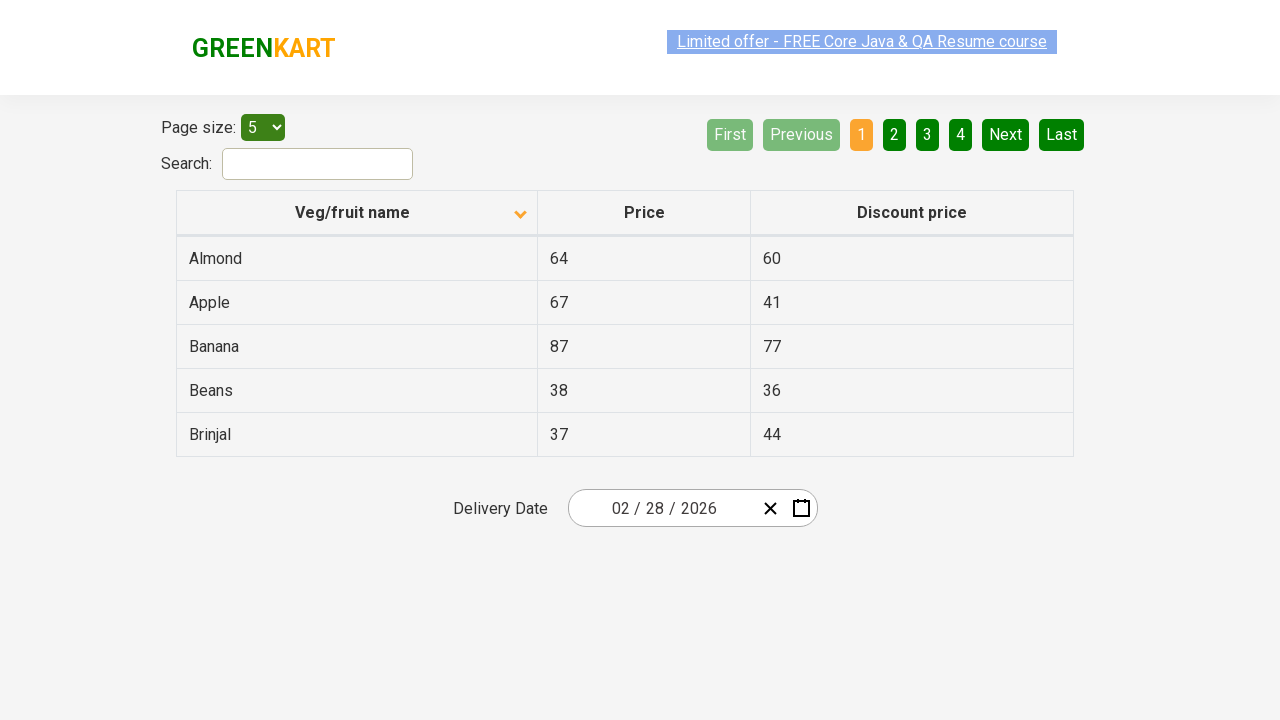

Clicked Next button to navigate to next page at (1006, 134) on [aria-label='Next']
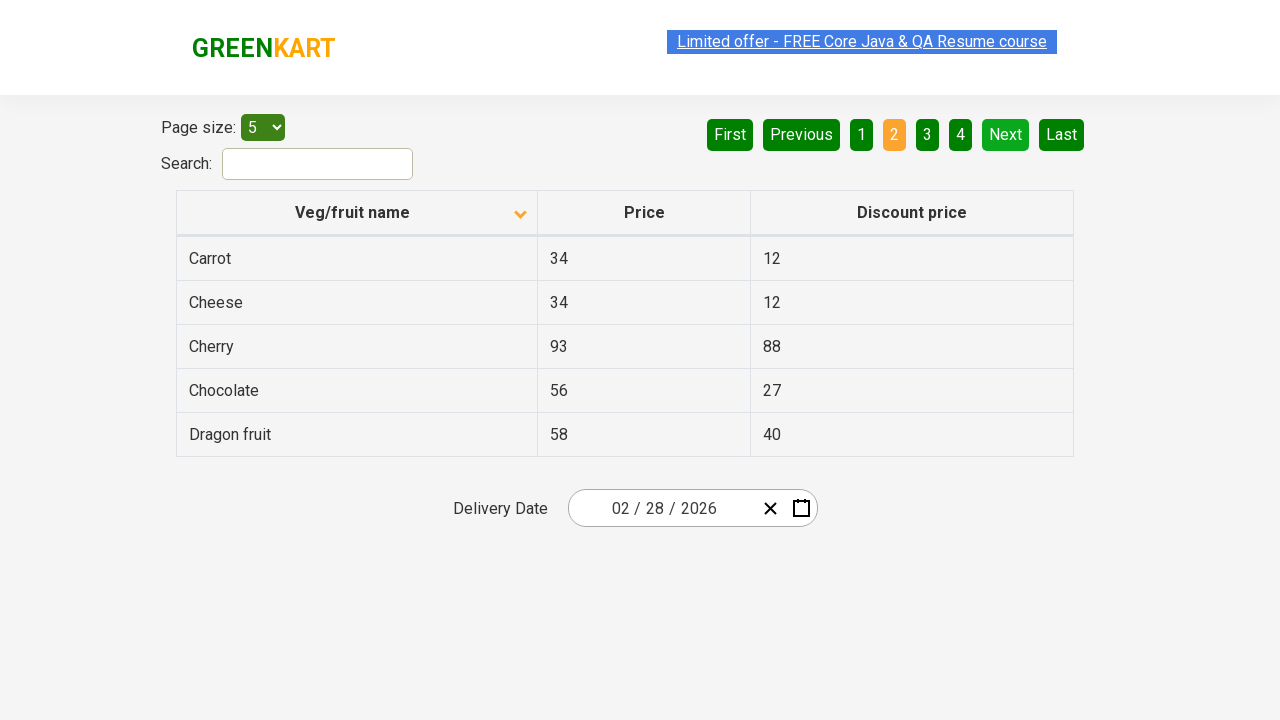

Waited for page to update after pagination
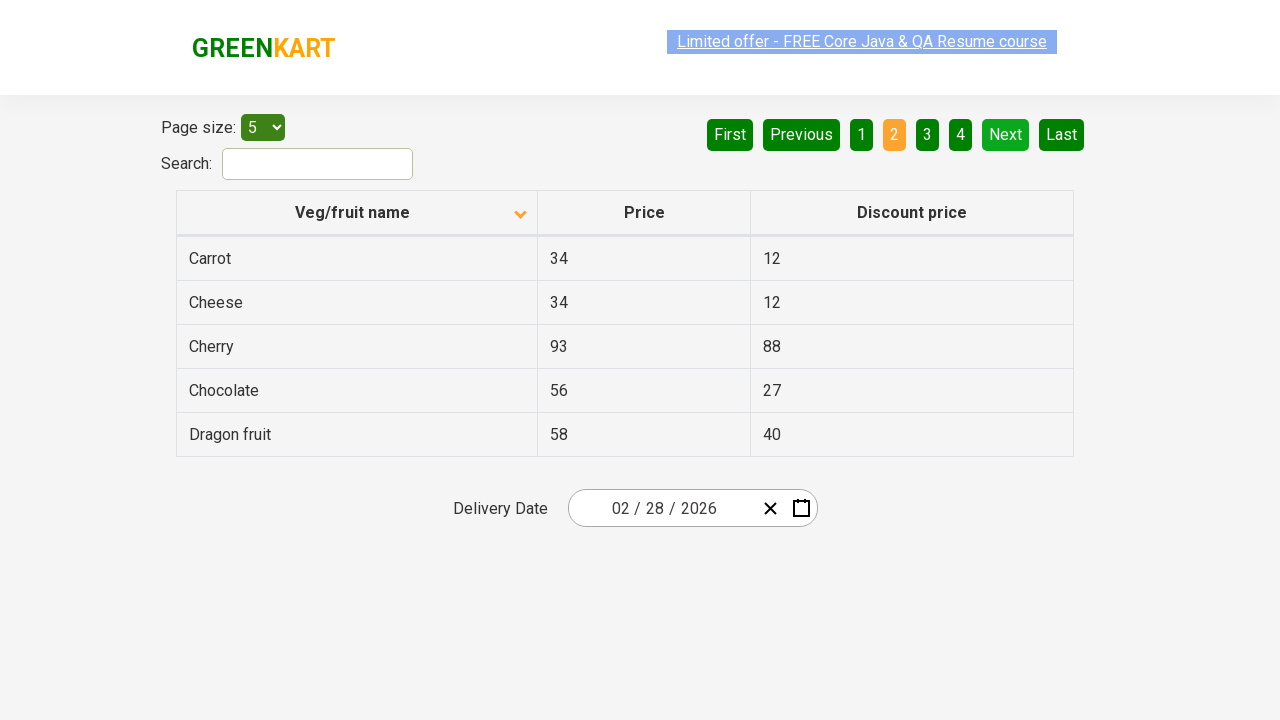

Retrieved items from page 2
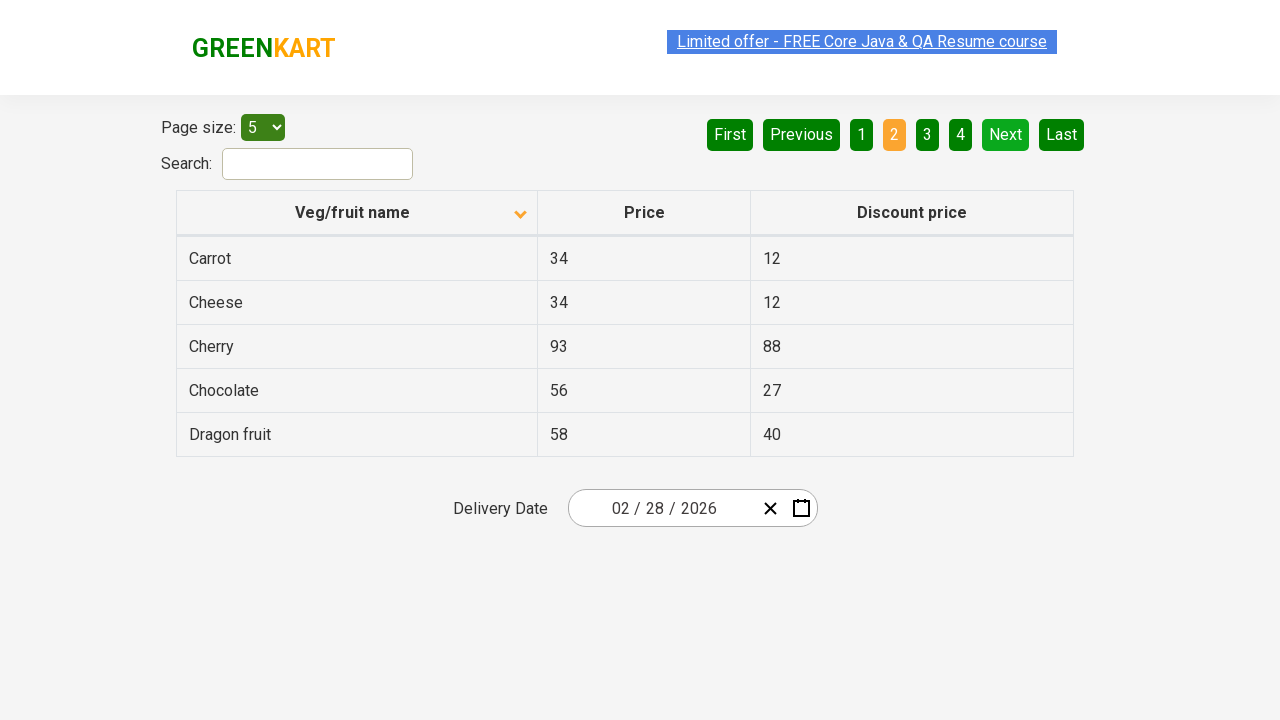

Clicked Next button to navigate to next page at (1006, 134) on [aria-label='Next']
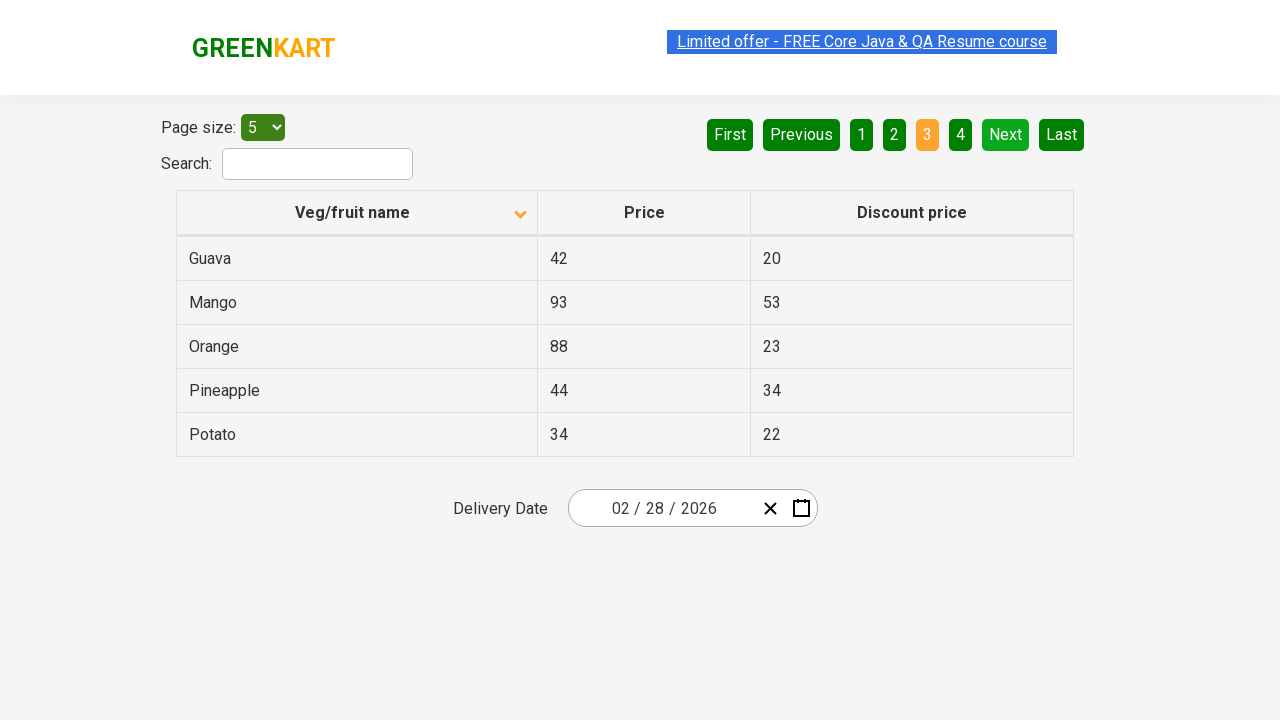

Waited for page to update after pagination
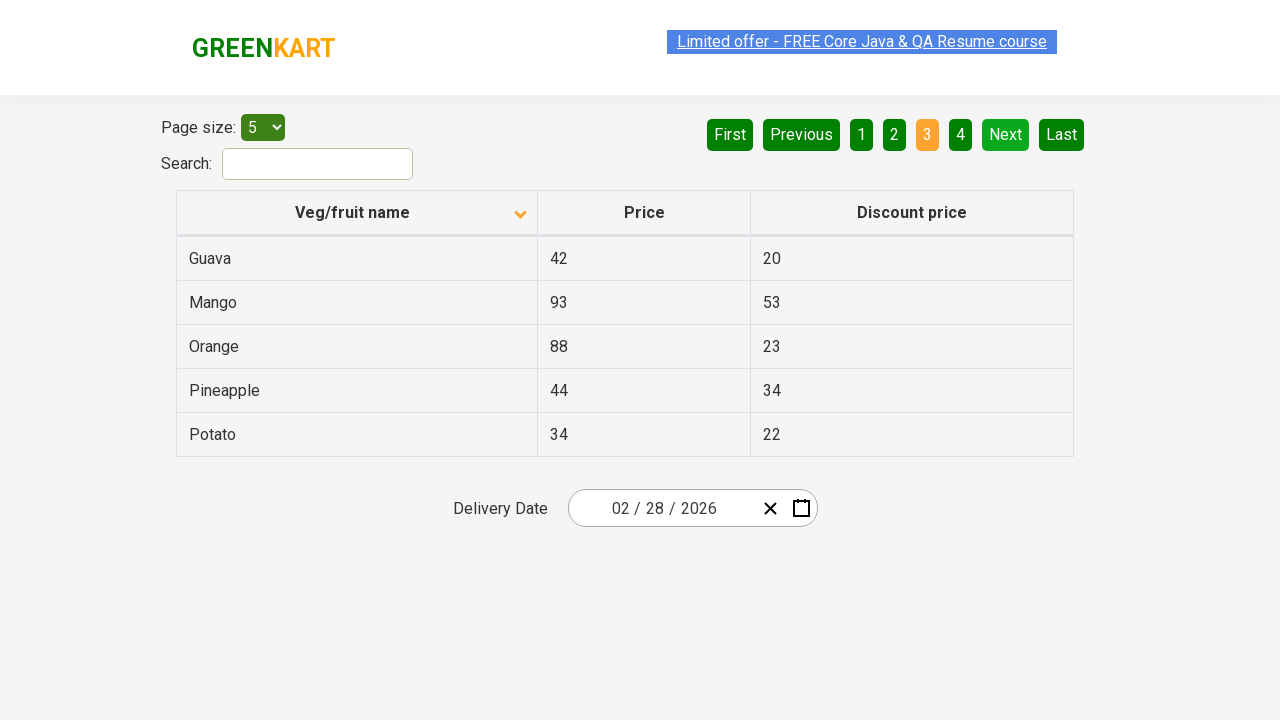

Retrieved items from page 3
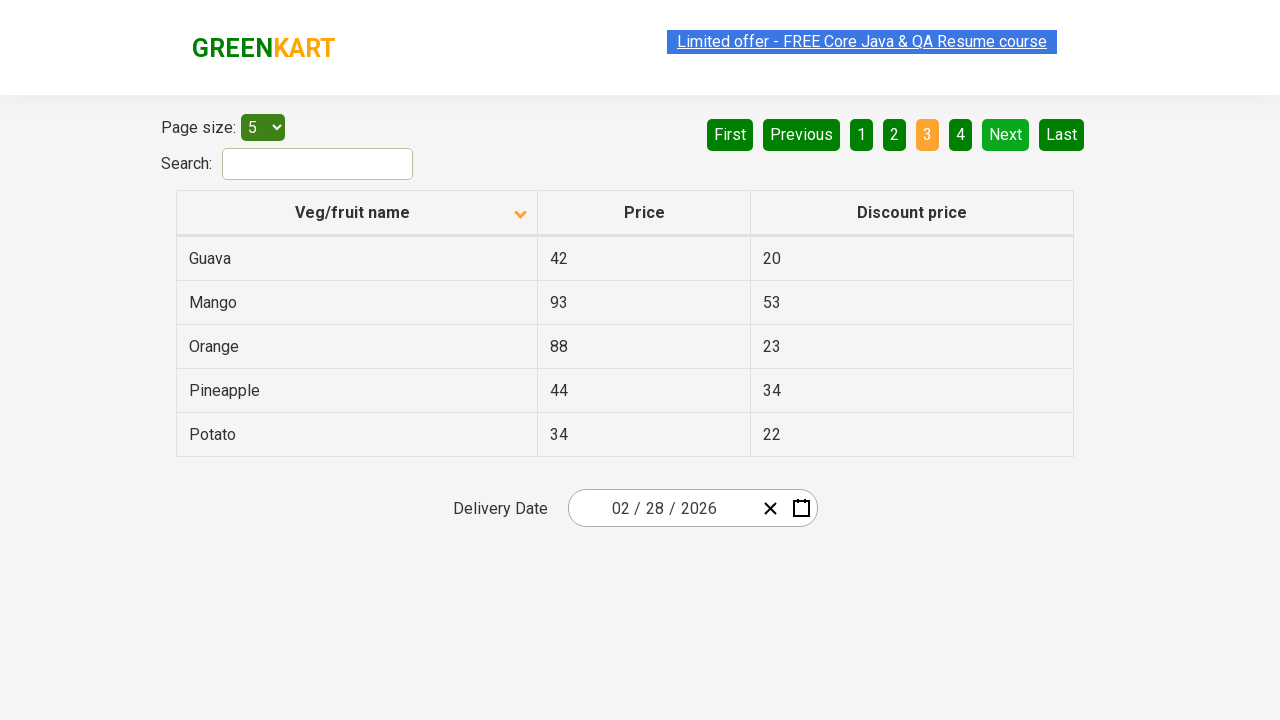

Clicked Next button to navigate to next page at (1006, 134) on [aria-label='Next']
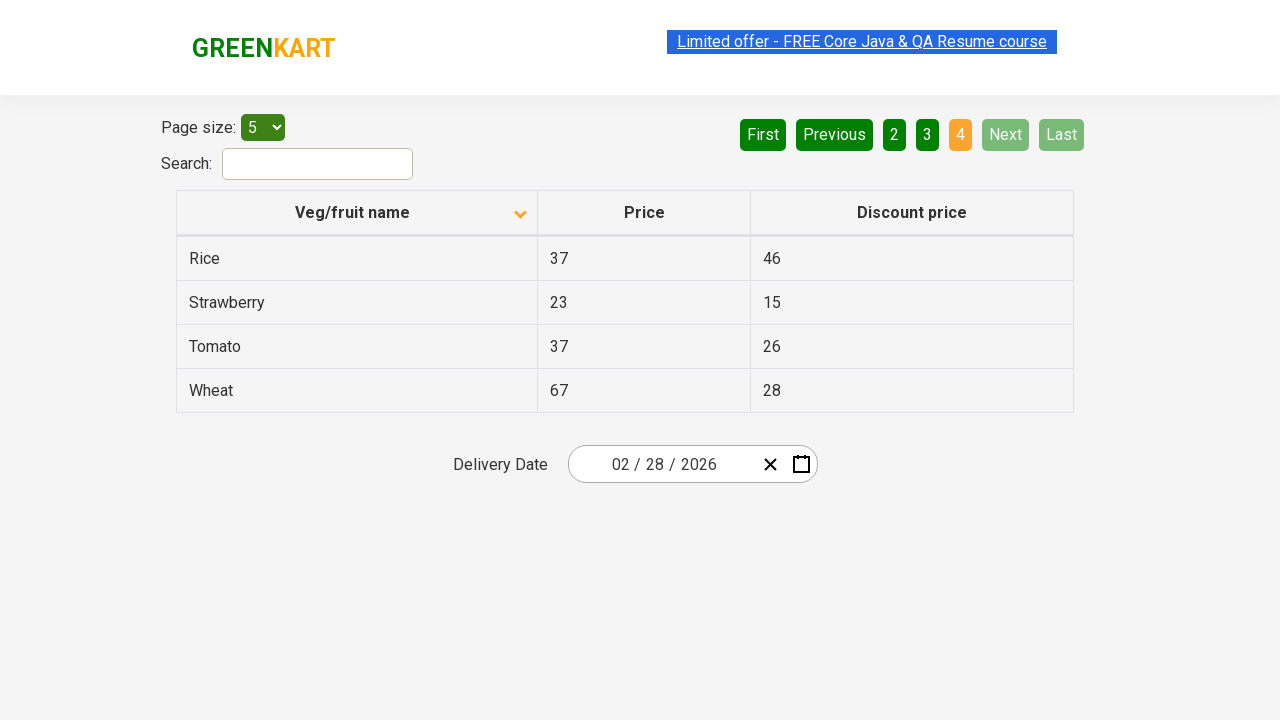

Waited for page to update after pagination
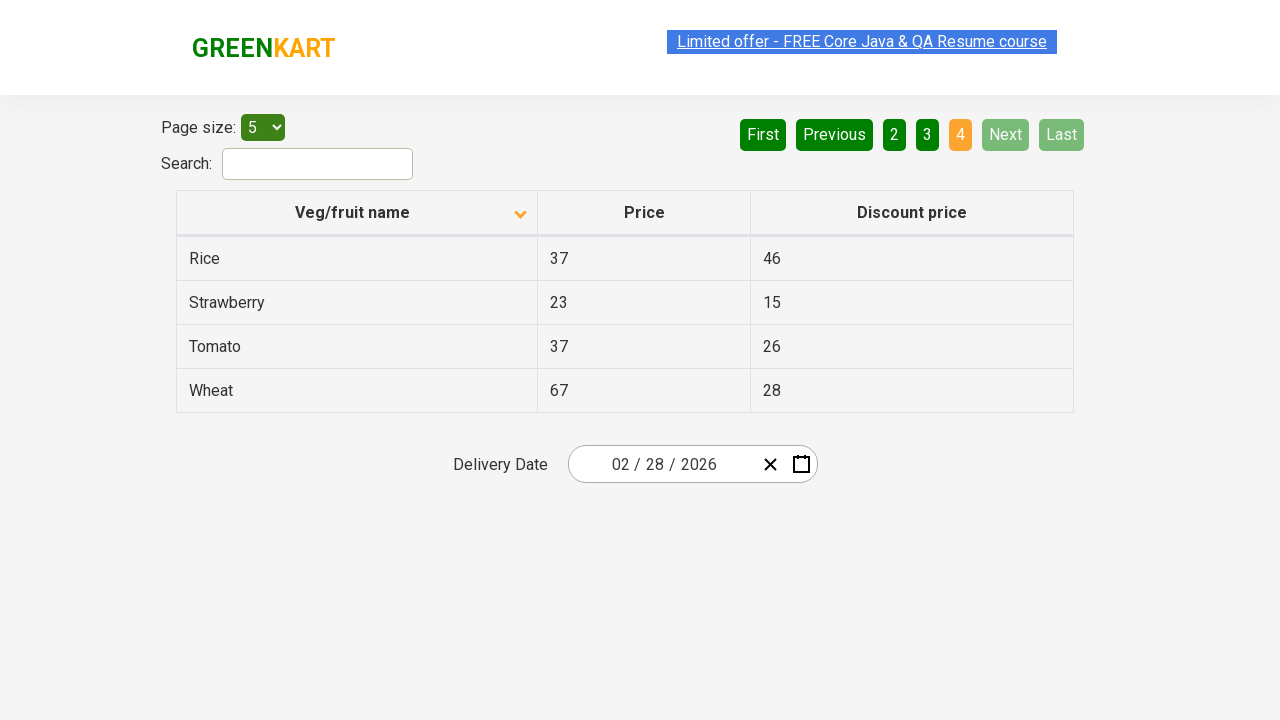

Retrieved items from page 4
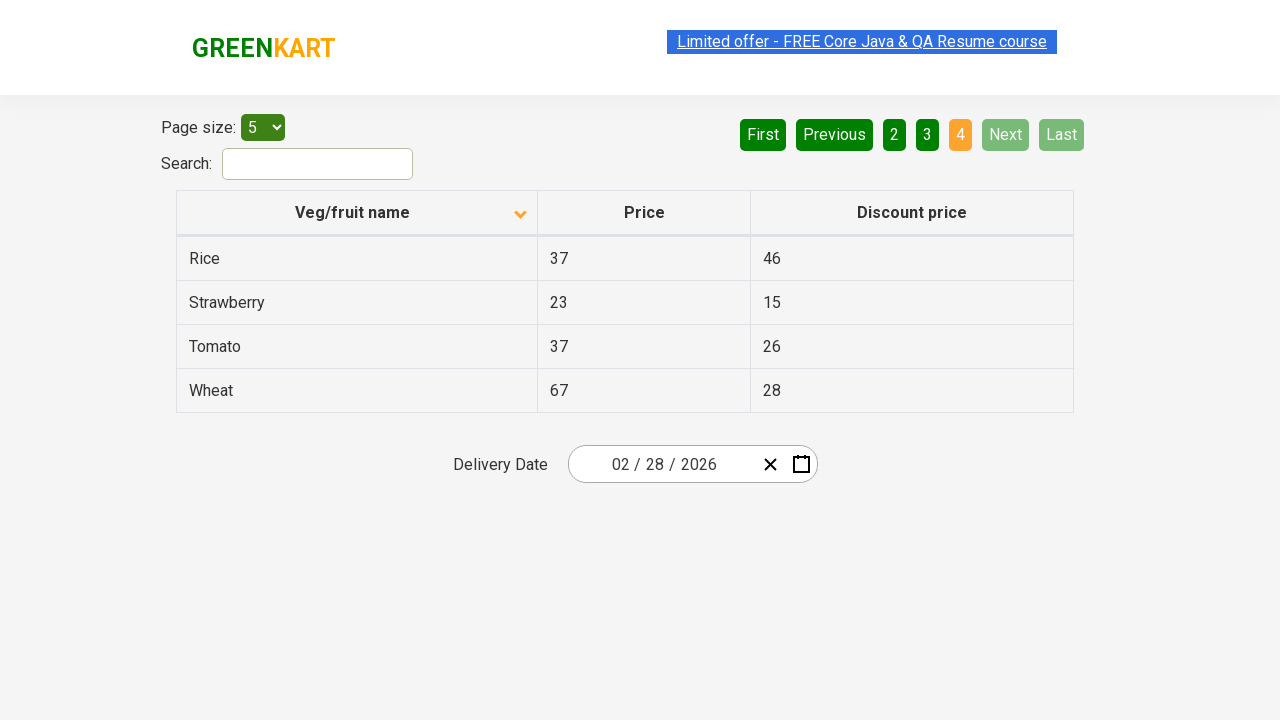

Found Rice item in table
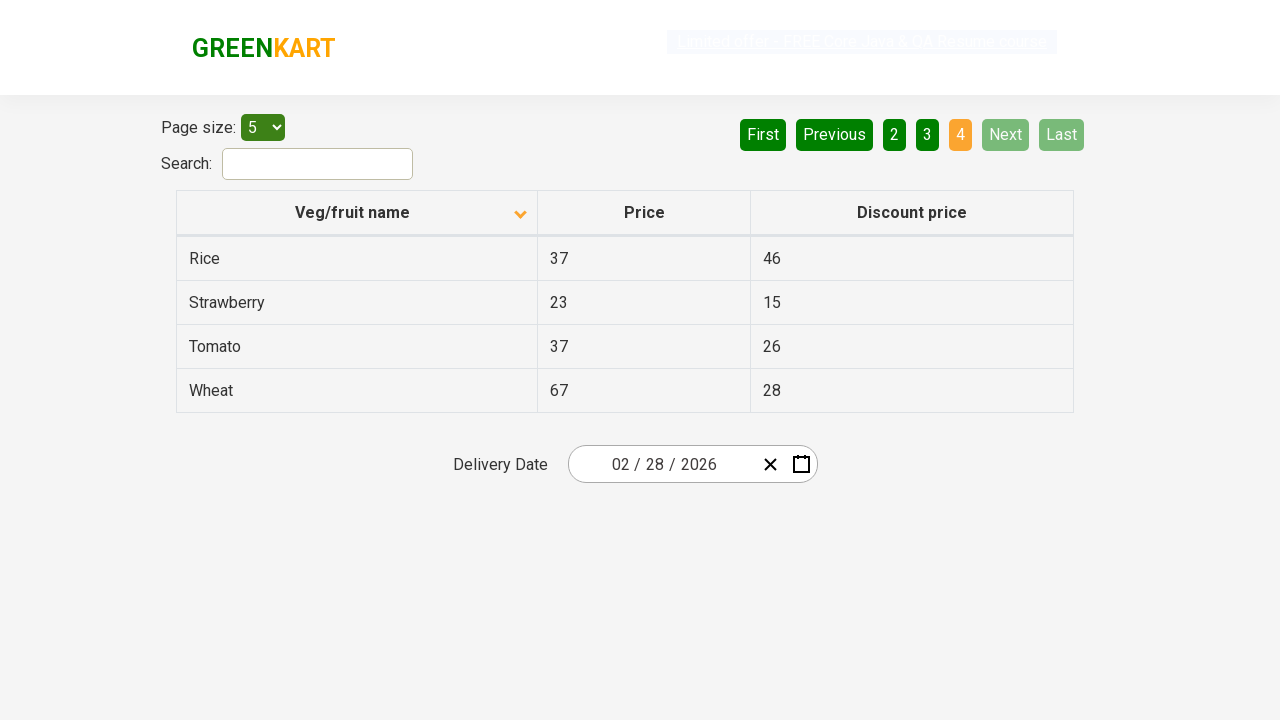

Confirmed Rice item was found in table
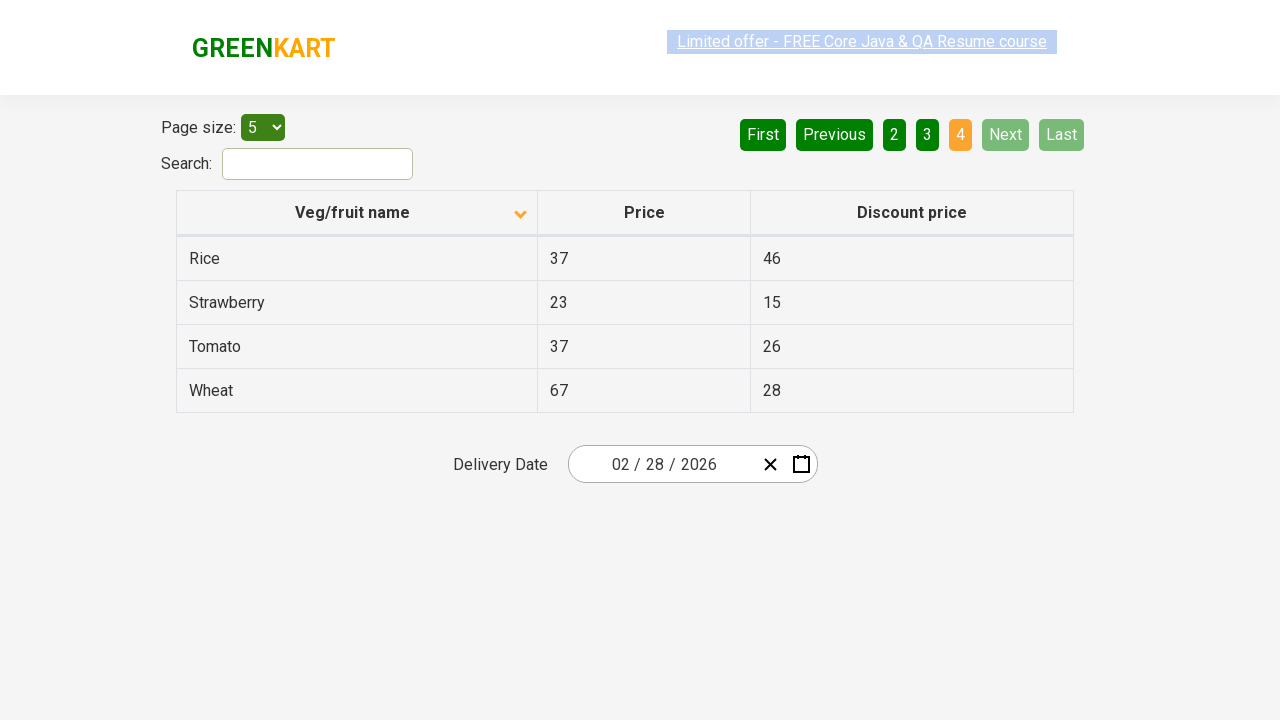

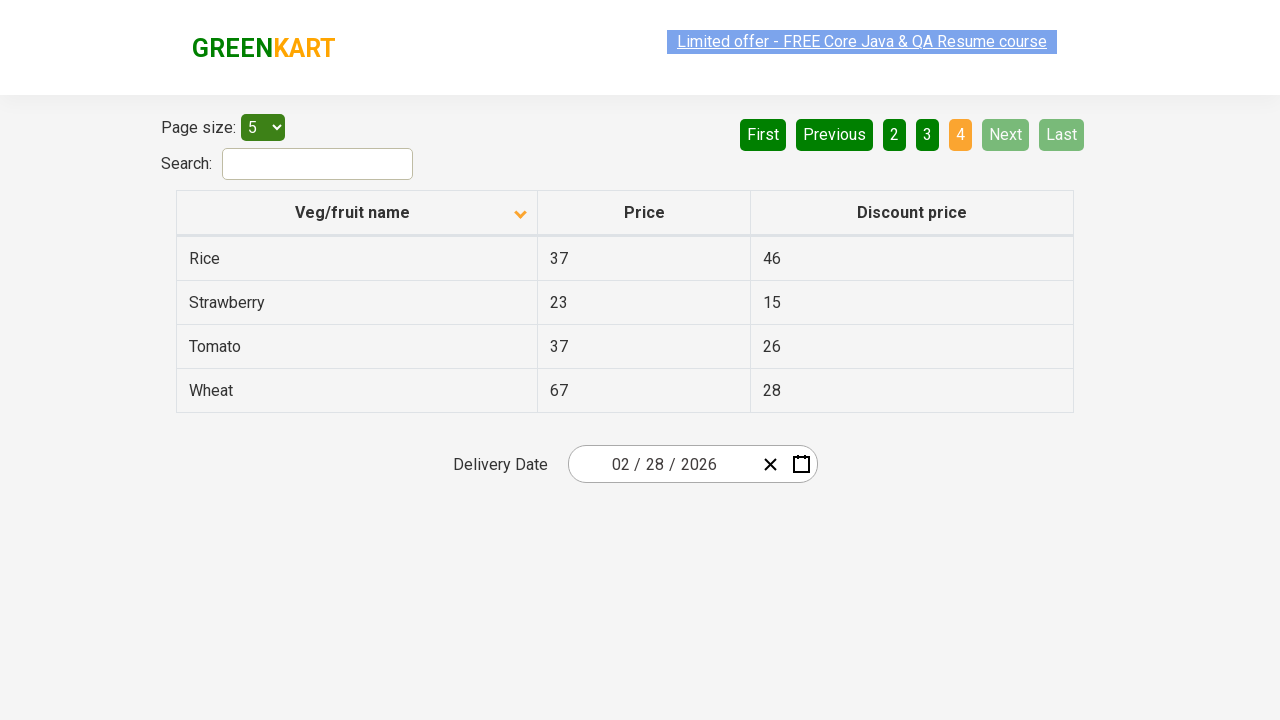